Tests number entry form by clearing an input field, entering an age value, clicking submit, and verifying the error/result message displayed

Starting URL: https://kristinek.github.io/site/tasks/enter_a_number

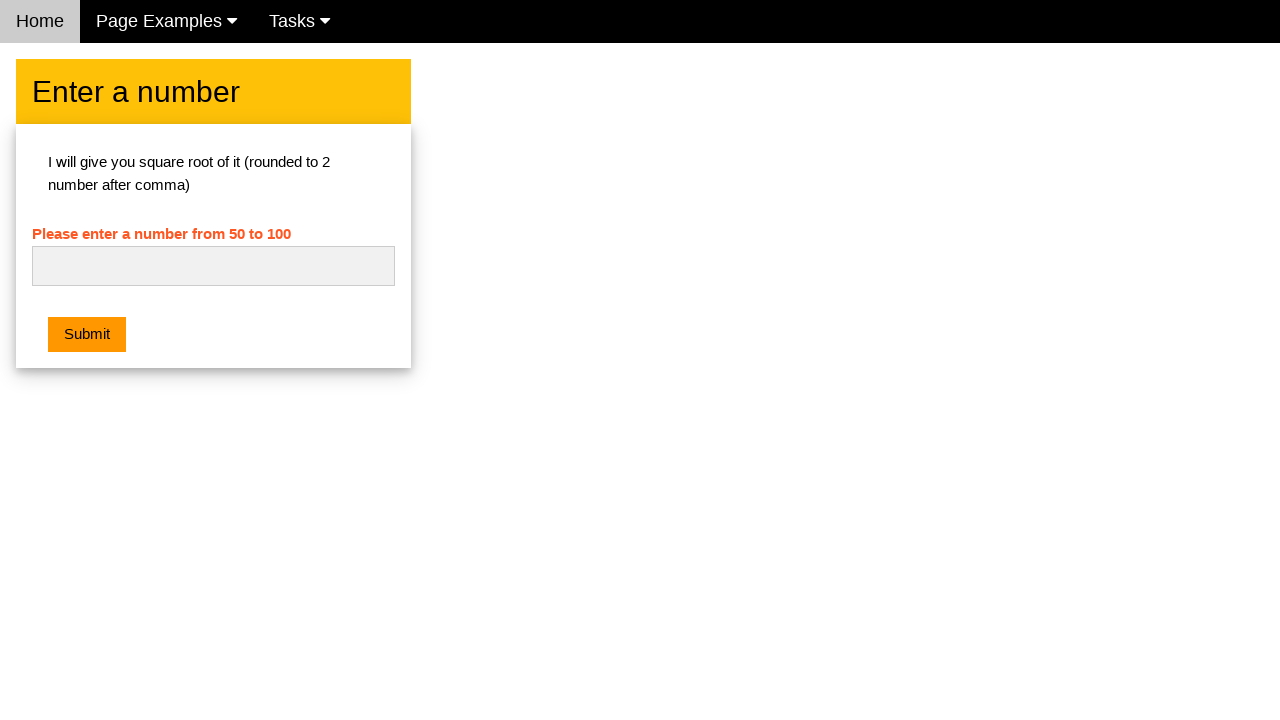

Cleared the number input field on #numb
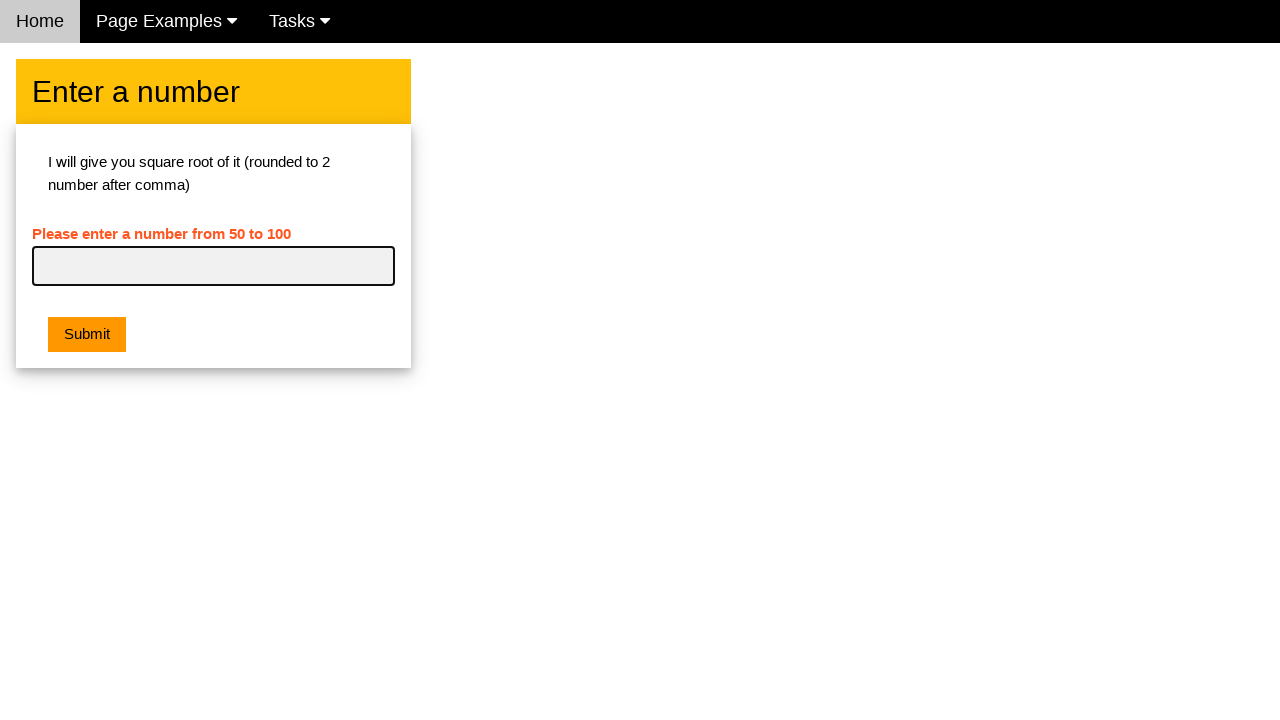

Entered age value '25' into the number input field on #numb
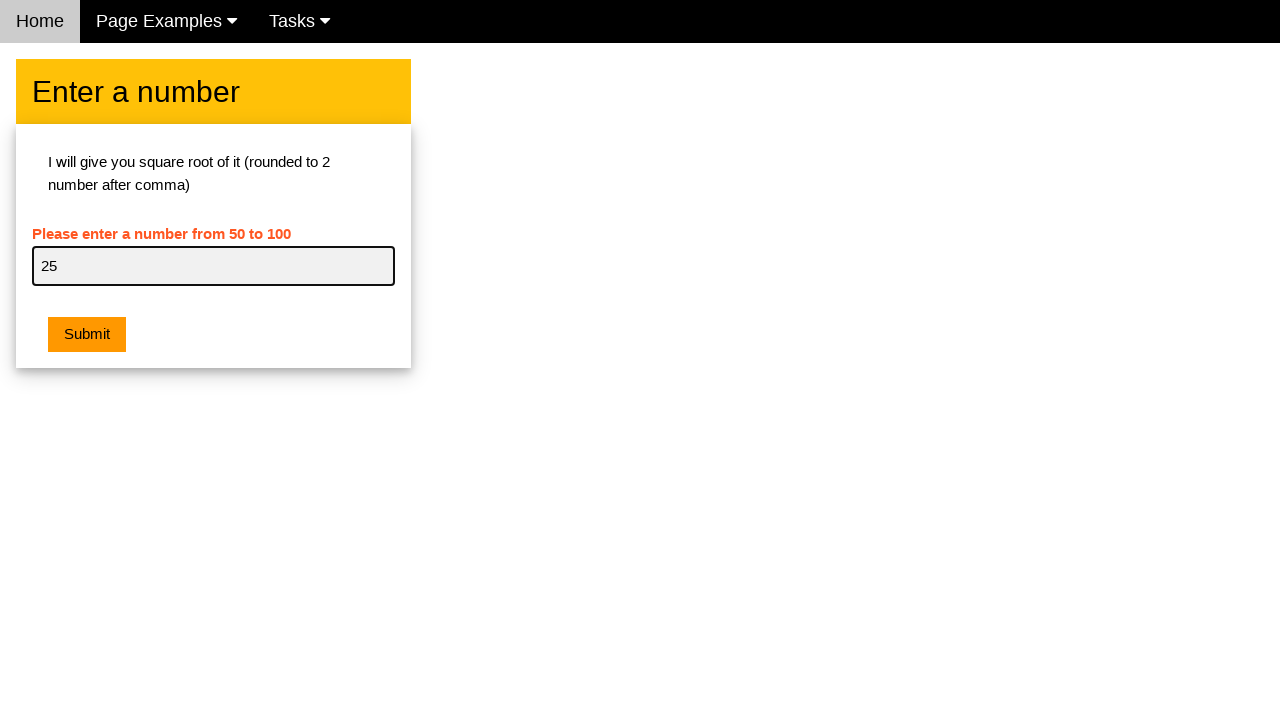

Clicked the submit button at (87, 335) on button
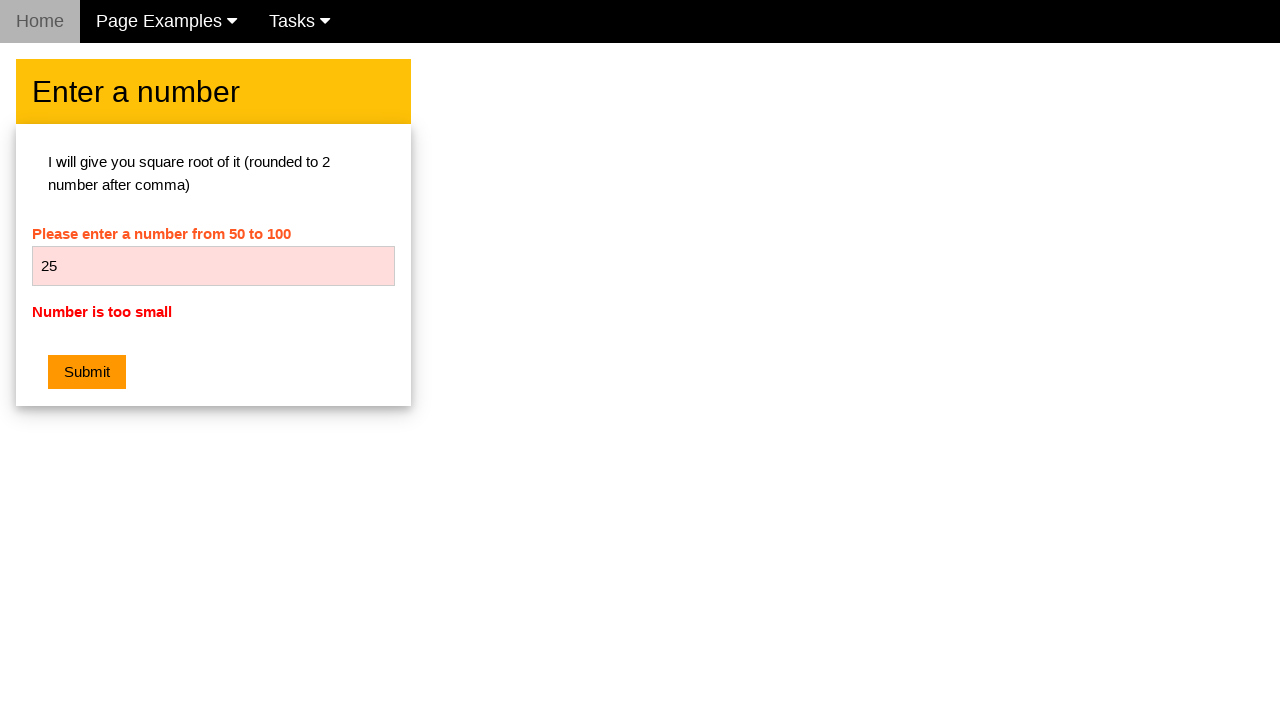

Error/result message element appeared on the page
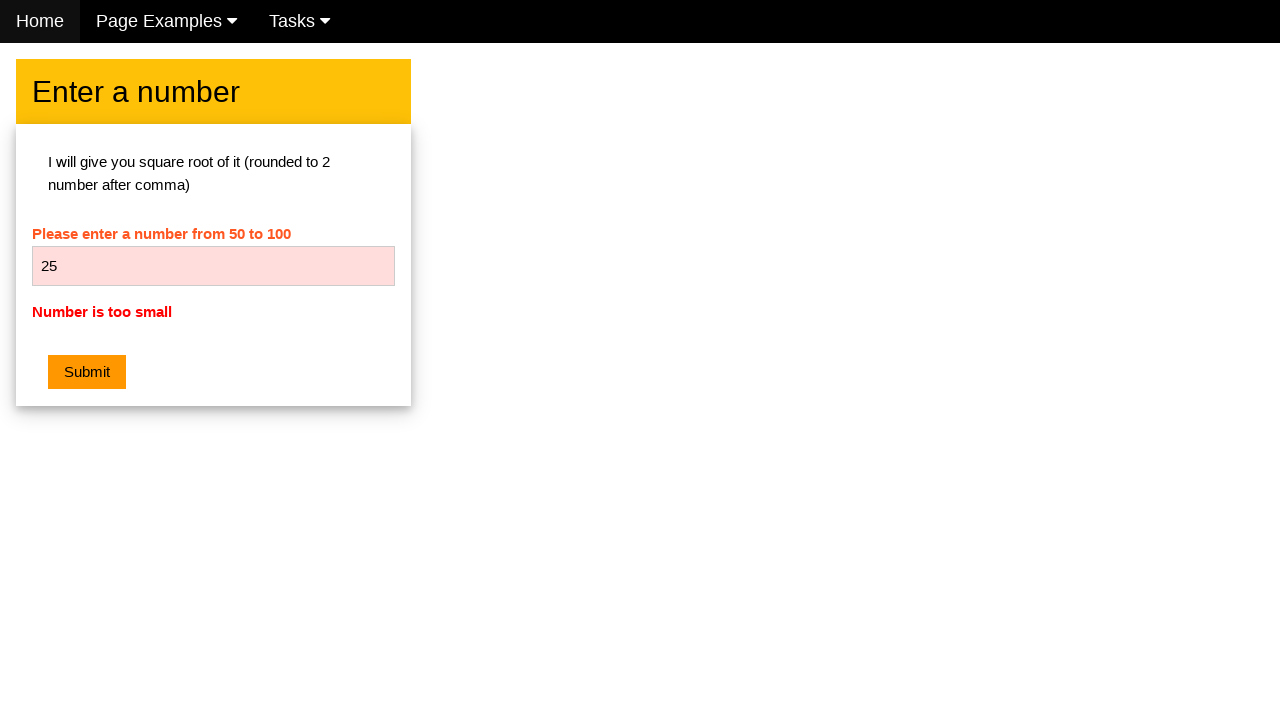

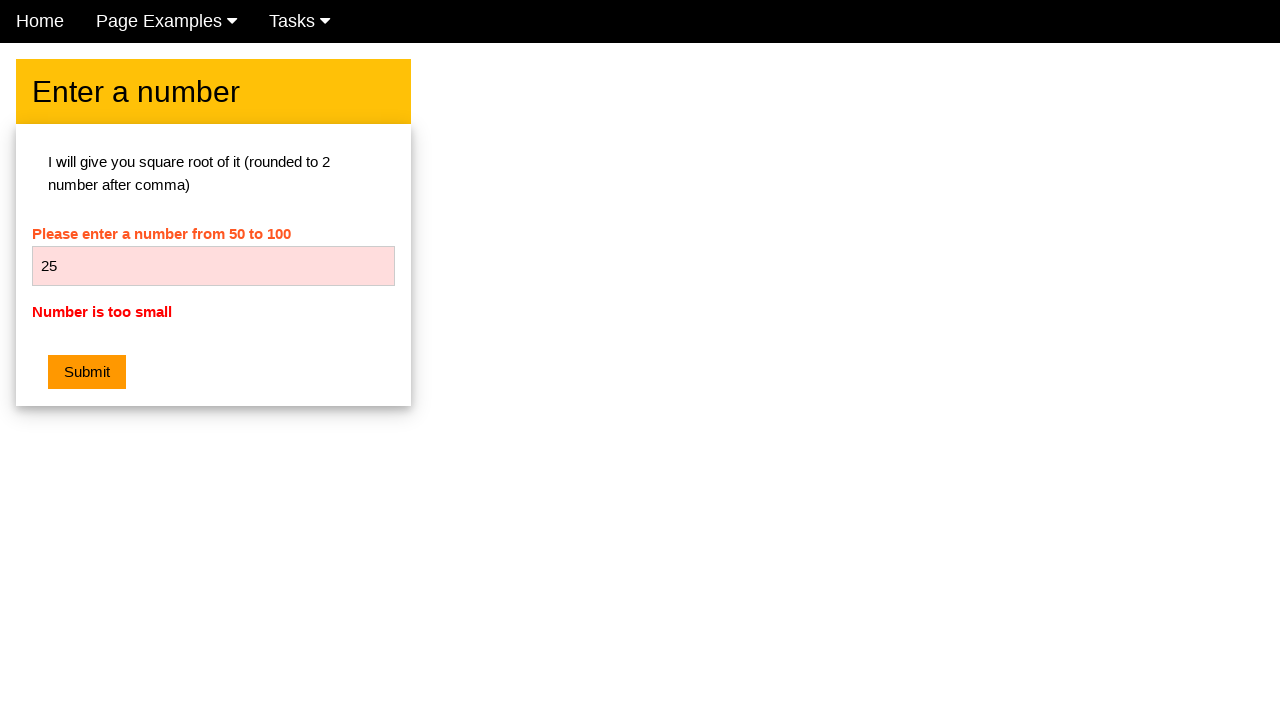